Tests that Clear completed button is hidden when no completed items exist

Starting URL: https://demo.playwright.dev/todomvc

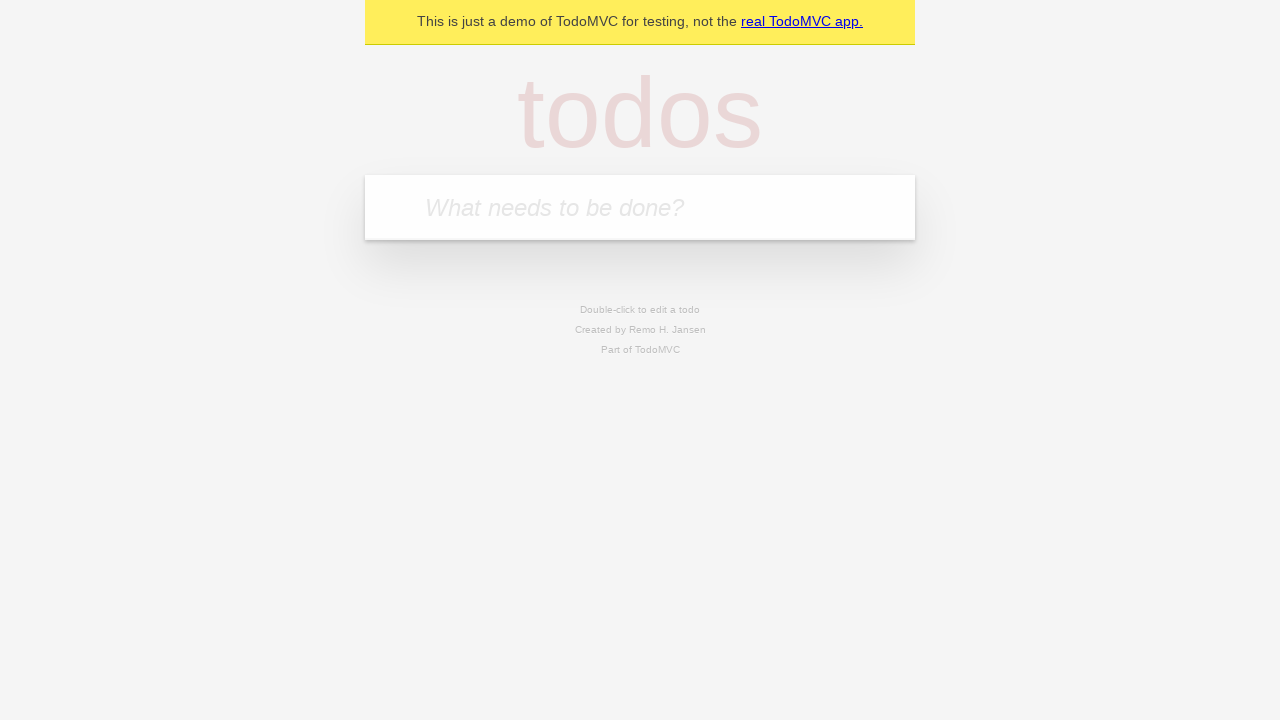

Located the 'What needs to be done?' input field
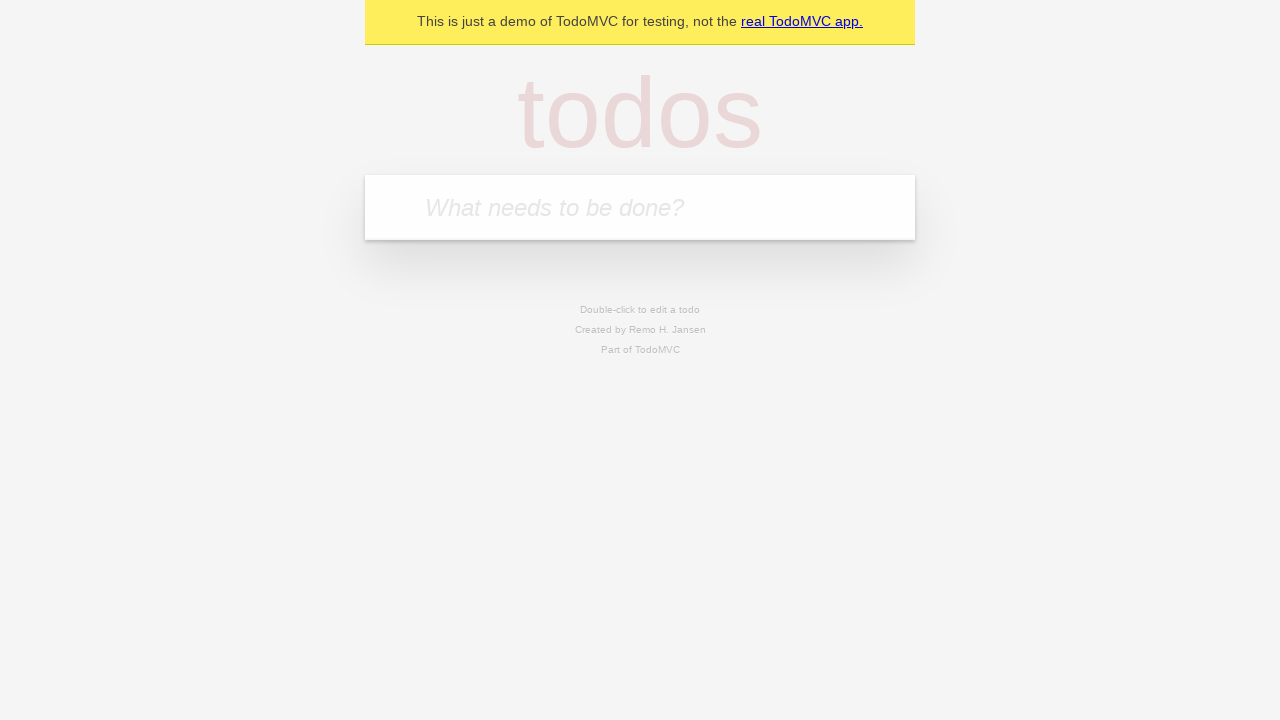

Filled todo input with 'buy some cheese' on internal:attr=[placeholder="What needs to be done?"i]
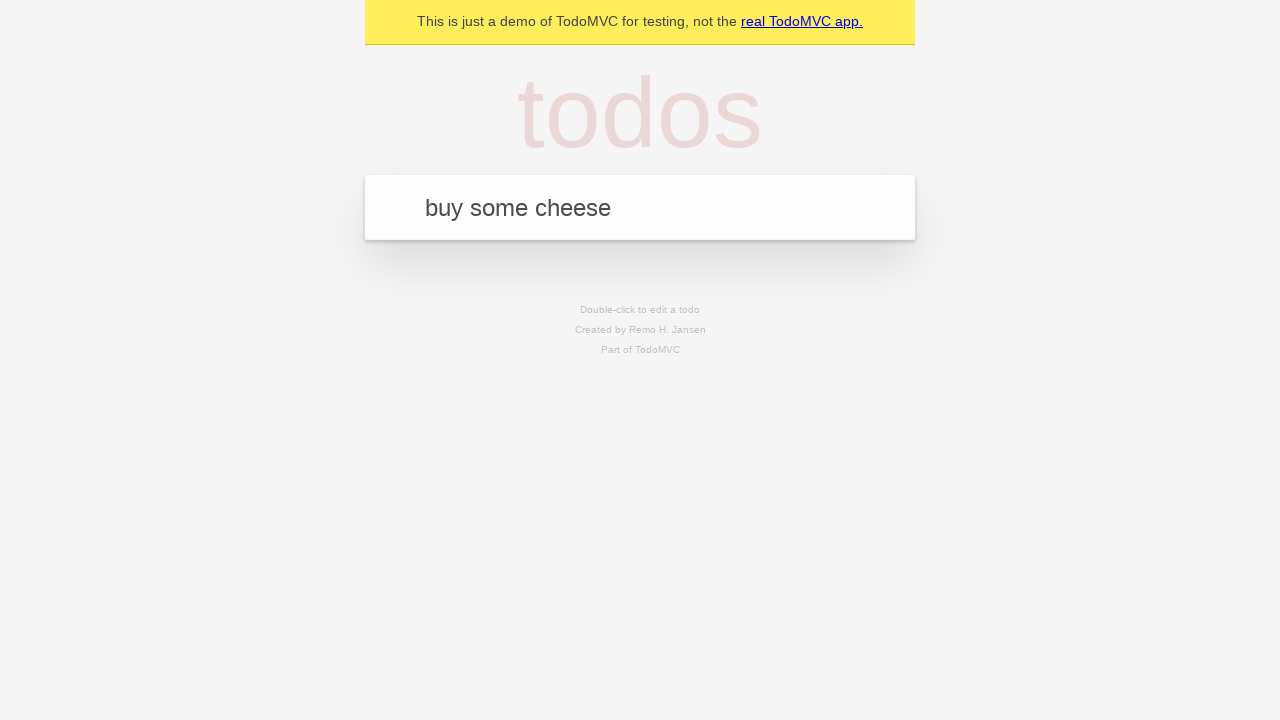

Pressed Enter to add 'buy some cheese' to the todo list on internal:attr=[placeholder="What needs to be done?"i]
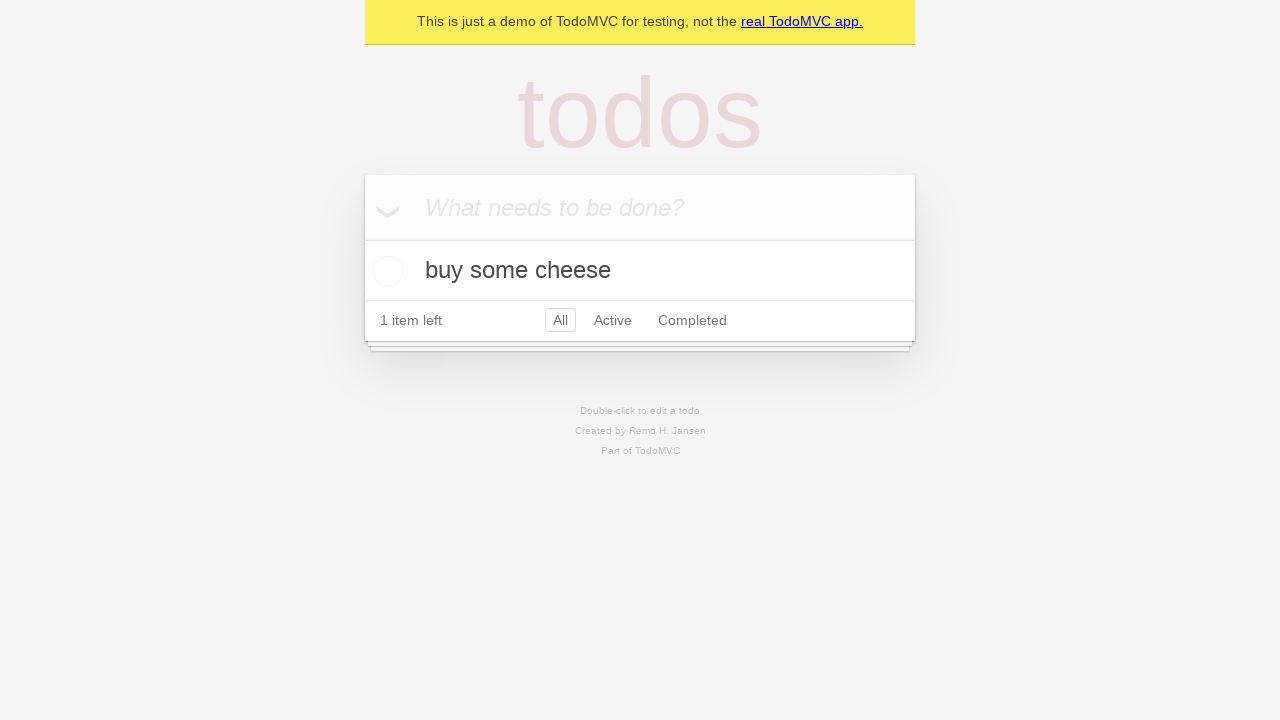

Filled todo input with 'feed the cat' on internal:attr=[placeholder="What needs to be done?"i]
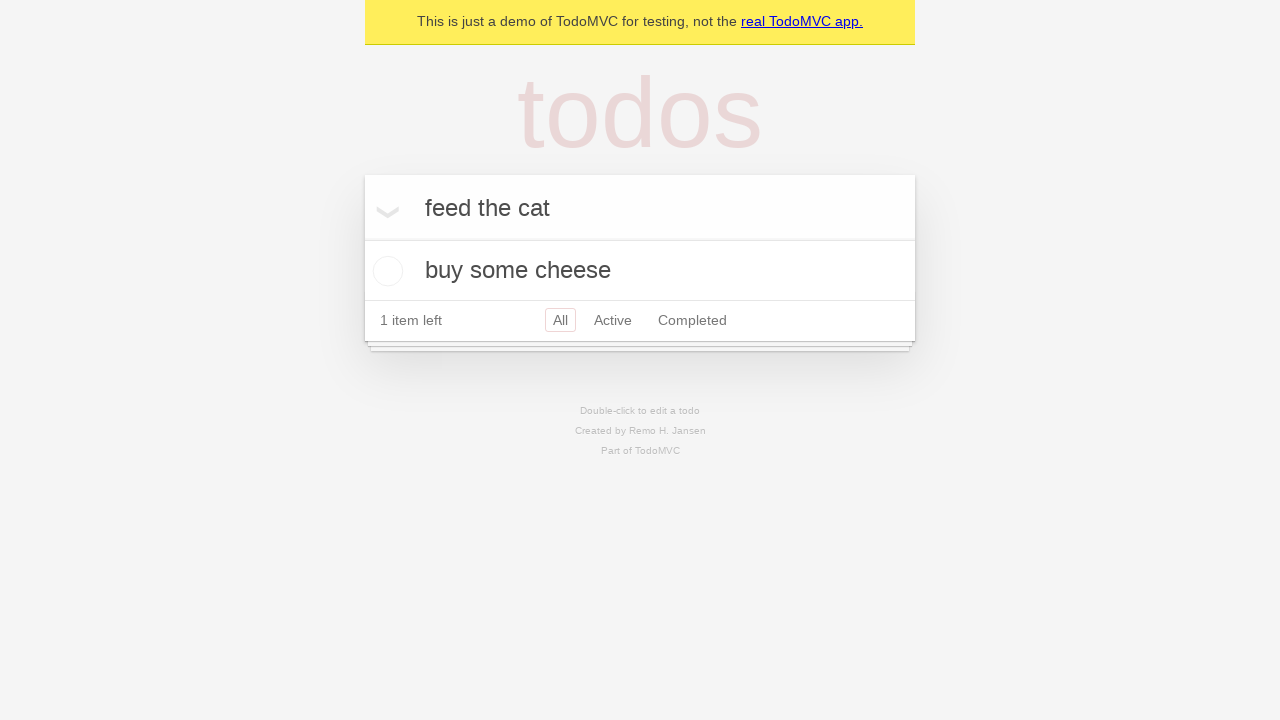

Pressed Enter to add 'feed the cat' to the todo list on internal:attr=[placeholder="What needs to be done?"i]
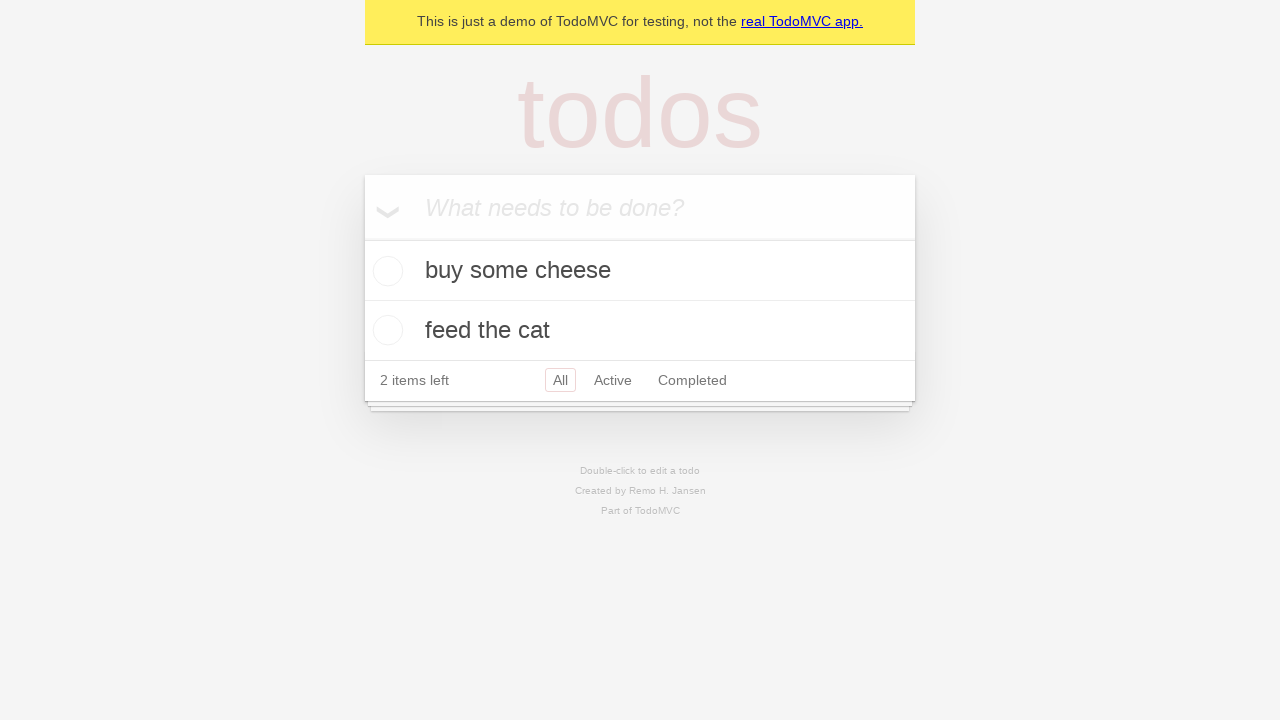

Filled todo input with 'book a doctors appointment' on internal:attr=[placeholder="What needs to be done?"i]
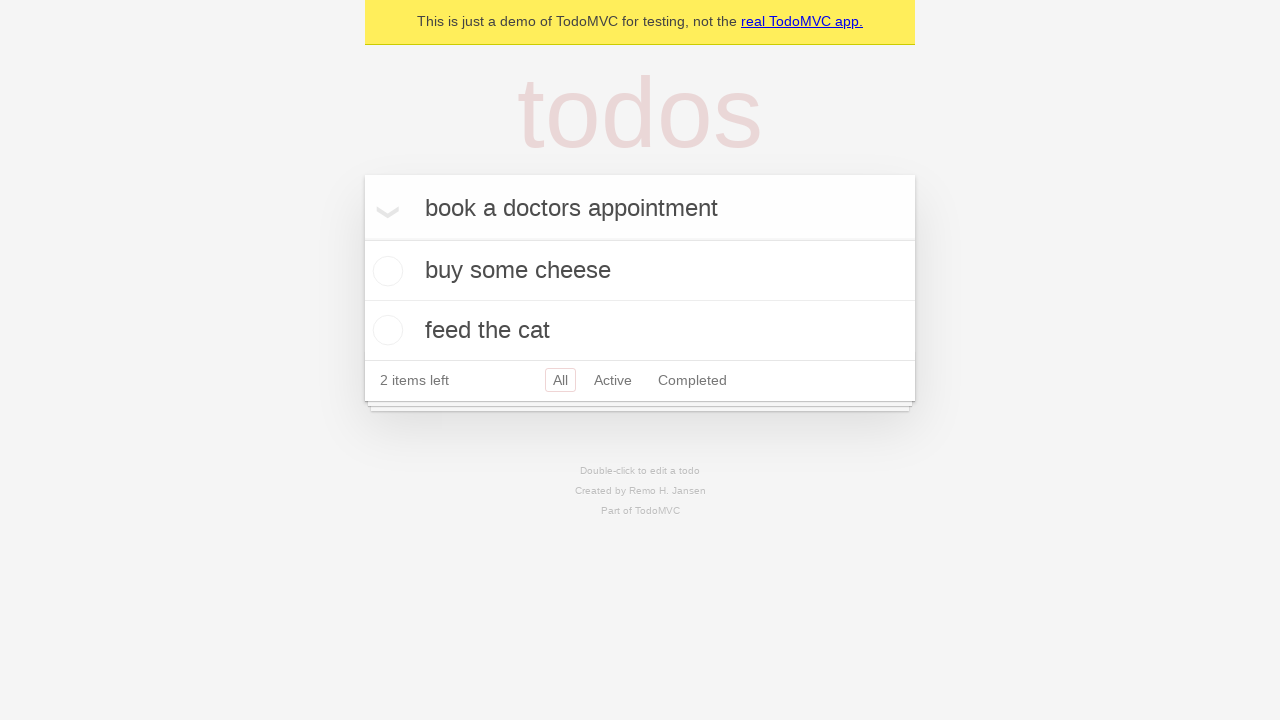

Pressed Enter to add 'book a doctors appointment' to the todo list on internal:attr=[placeholder="What needs to be done?"i]
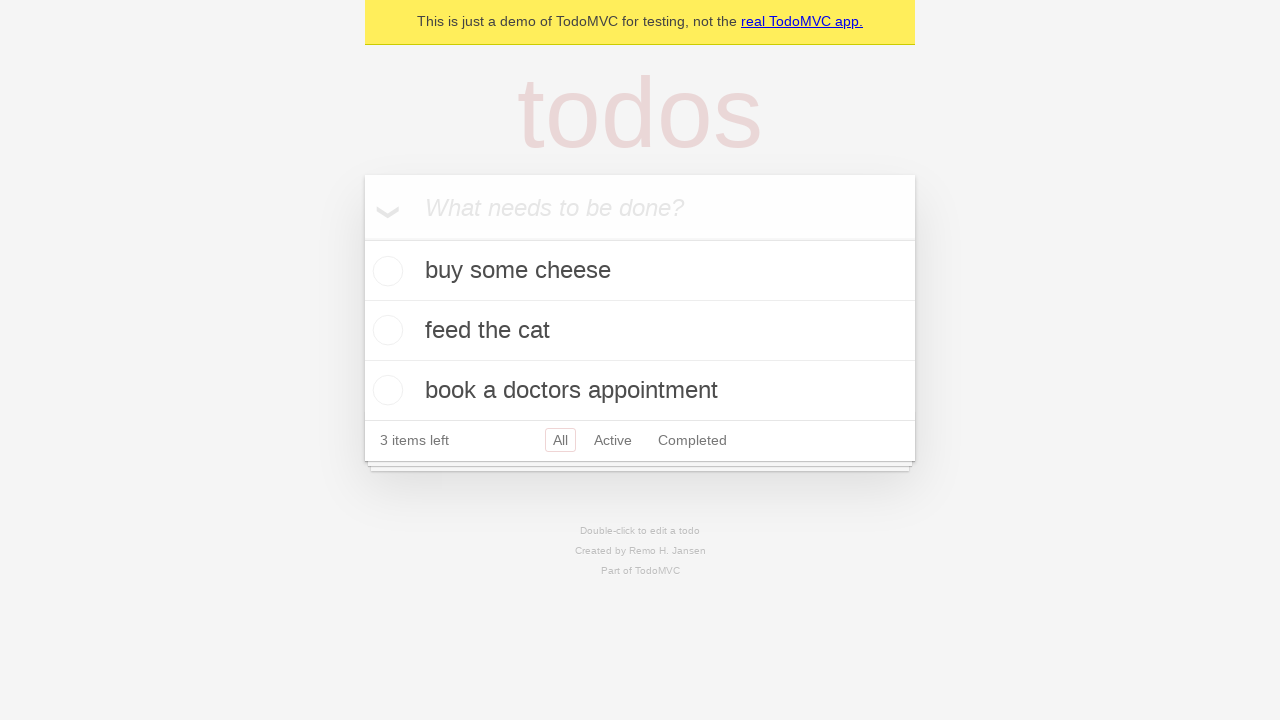

Checked the first todo item as completed at (385, 271) on .todo-list li .toggle >> nth=0
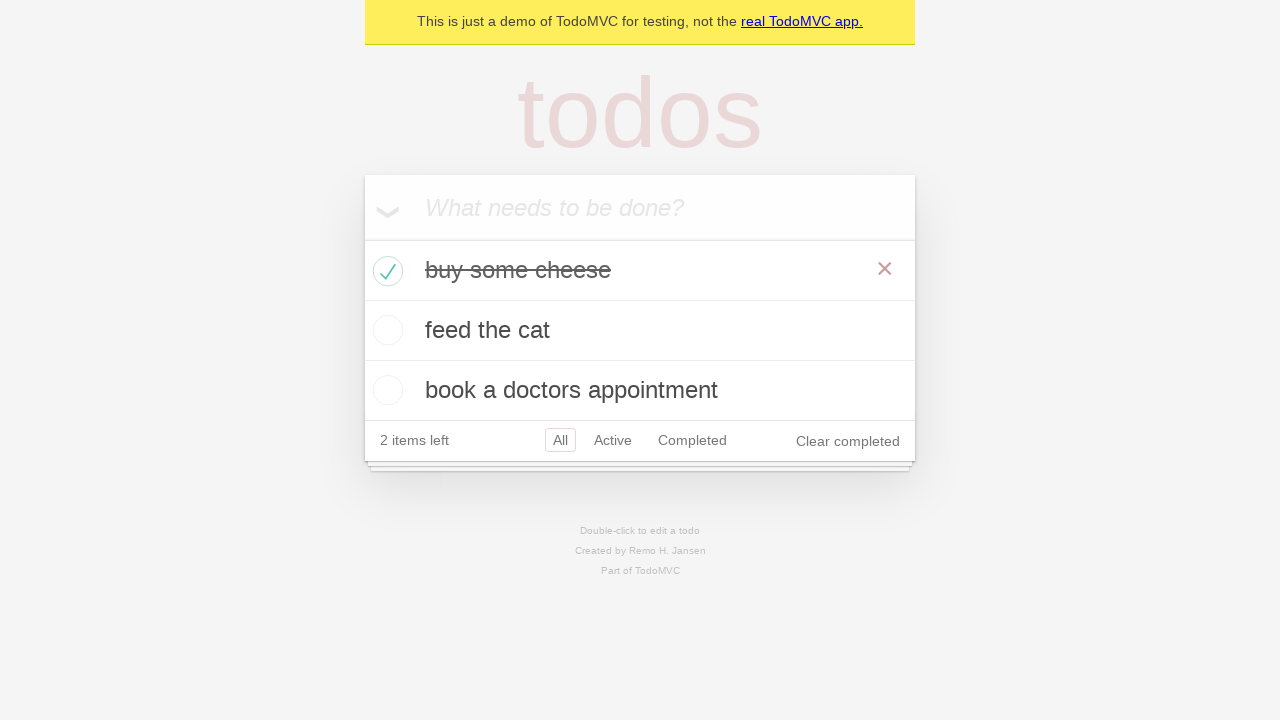

Clicked 'Clear completed' button to remove completed items at (848, 441) on internal:role=button[name="Clear completed"i]
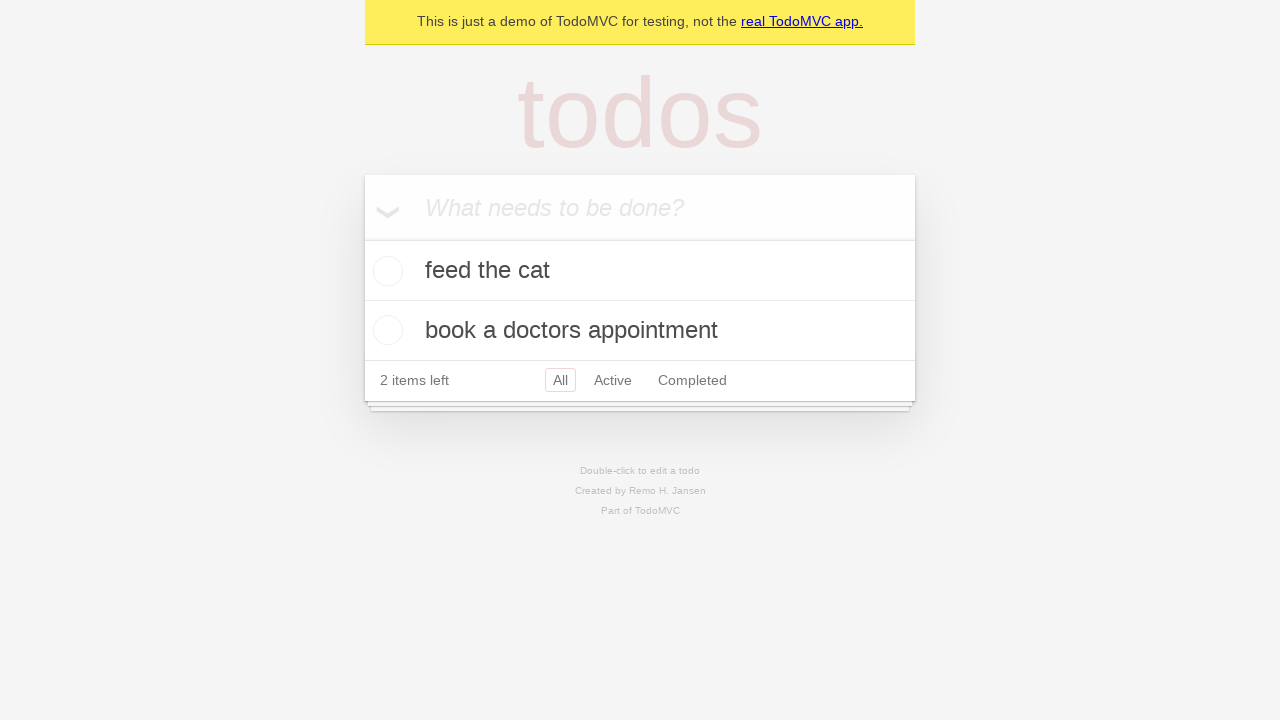

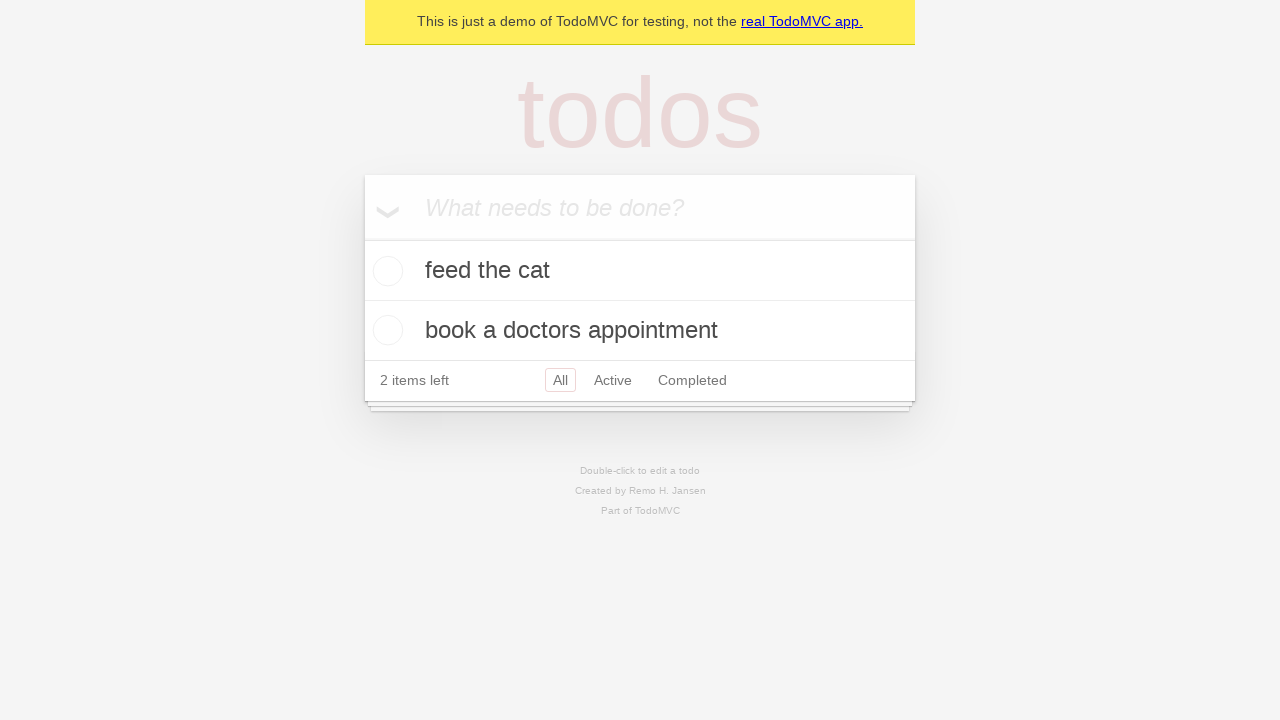